Tests navigation from the About Us dropdown menu to the About Hospitals page by hovering over the menu and clicking the link

Starting URL: https://qa.heallifehospital.com

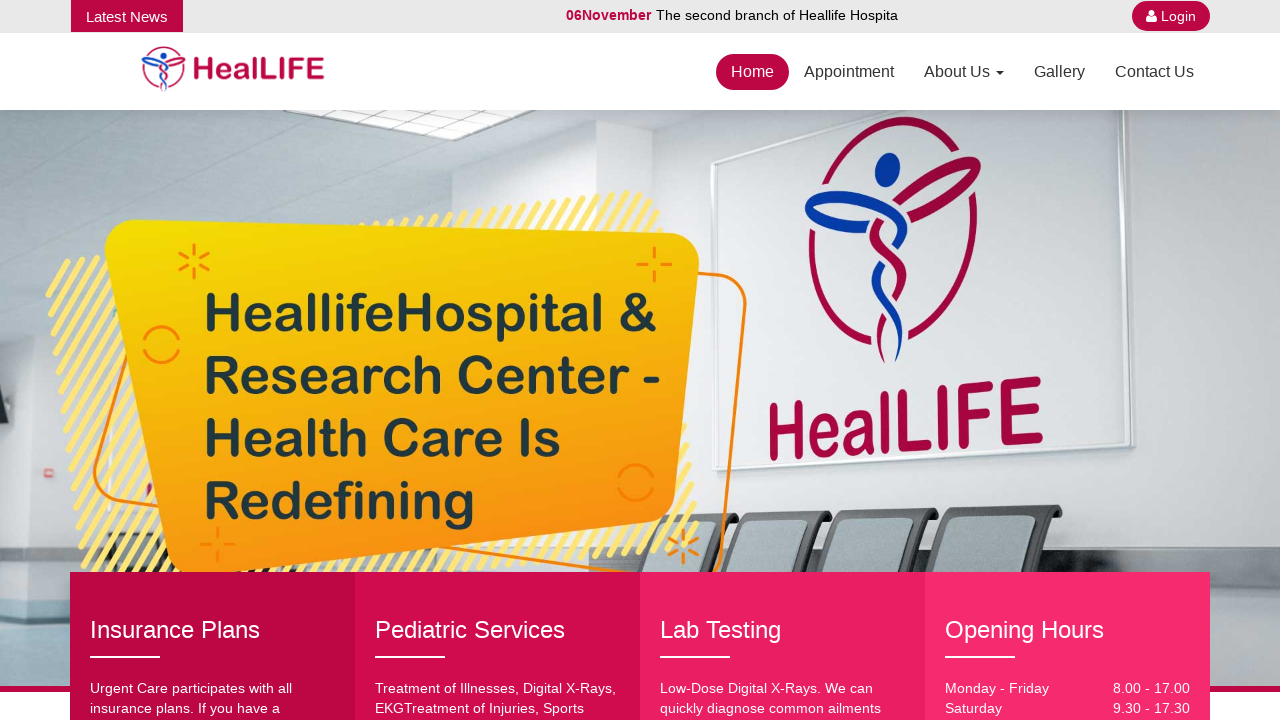

Hovered over 'About Us' dropdown menu at (964, 72) on text=About Us
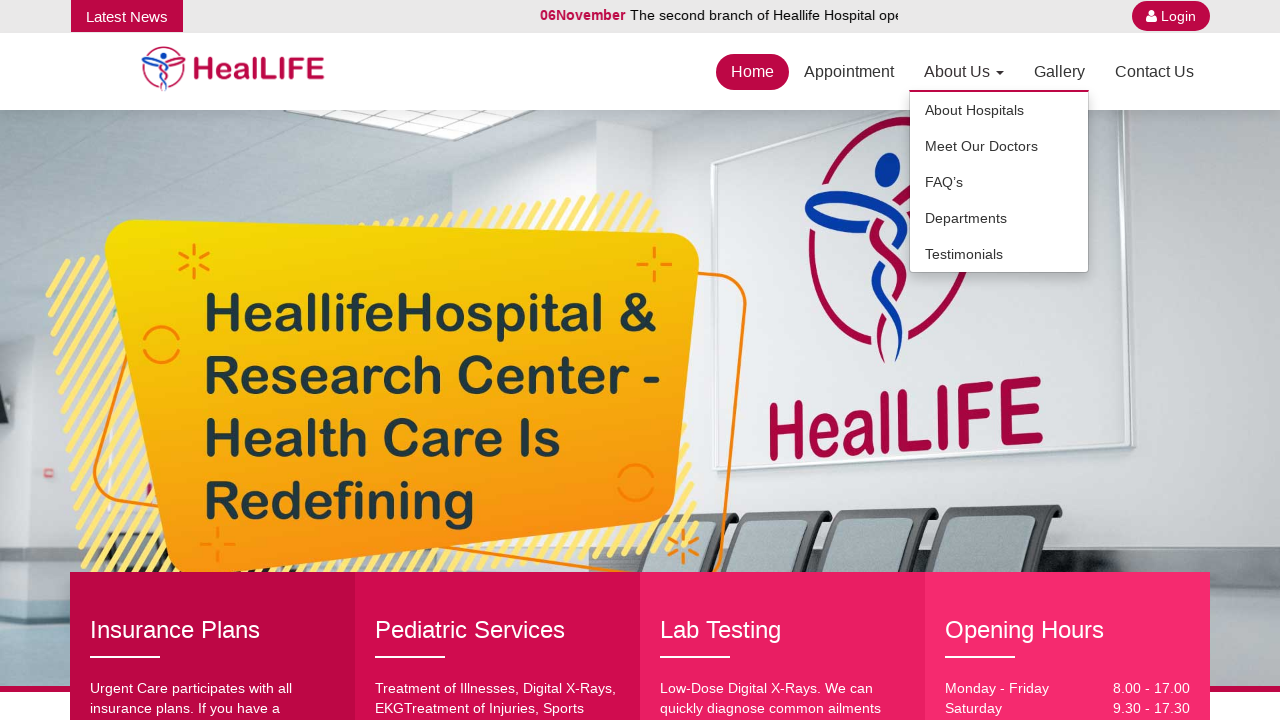

Clicked 'About Hospitals' link from dropdown menu at (999, 110) on text=About Hospitals
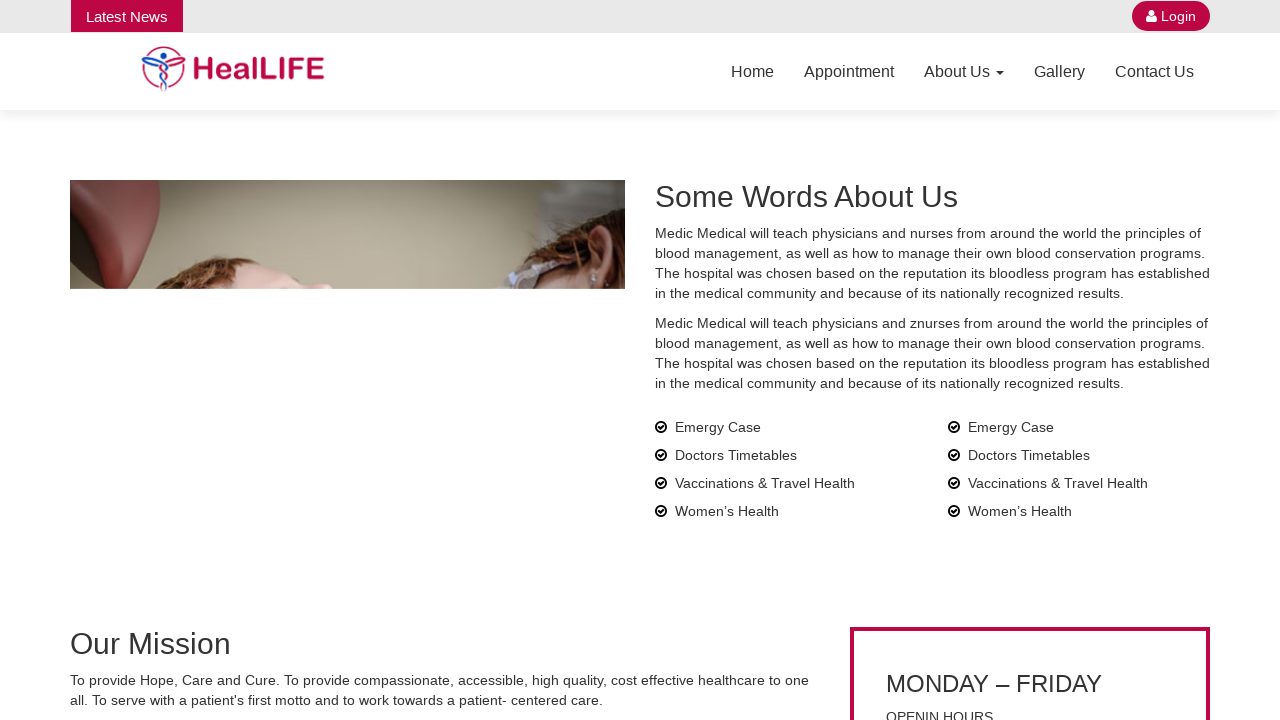

Successfully navigated to About Hospitals page (URL verified)
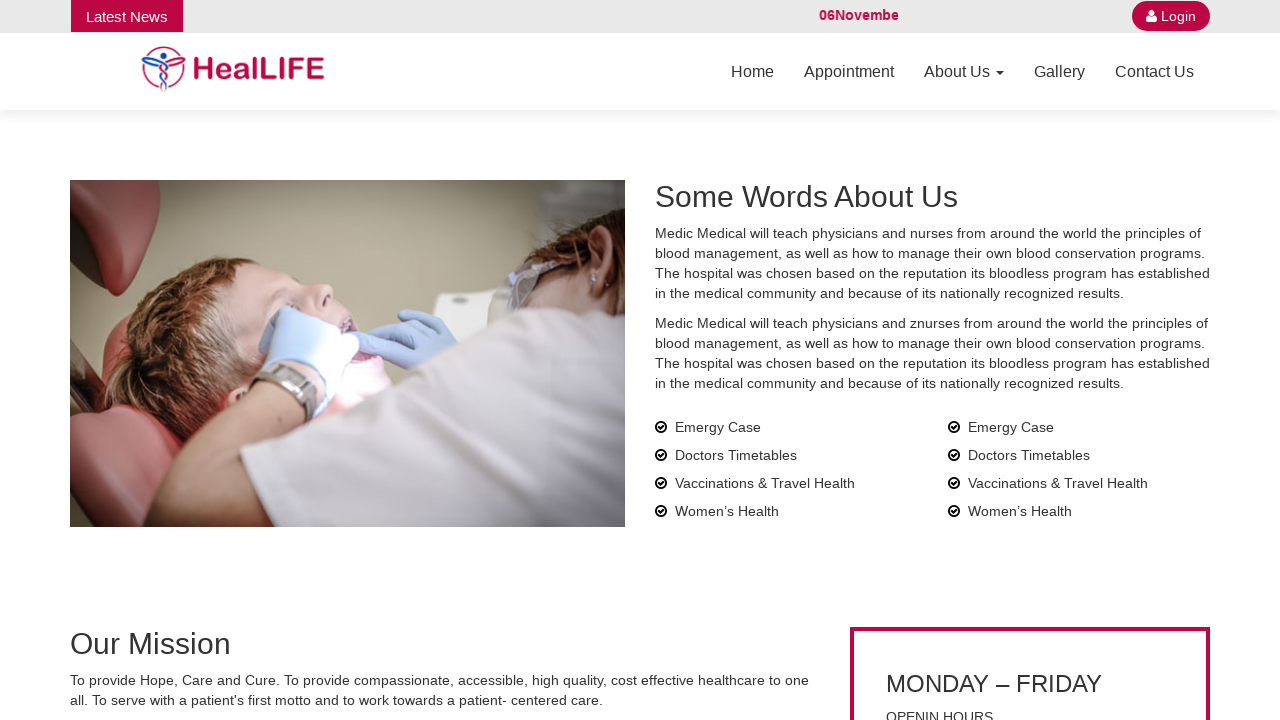

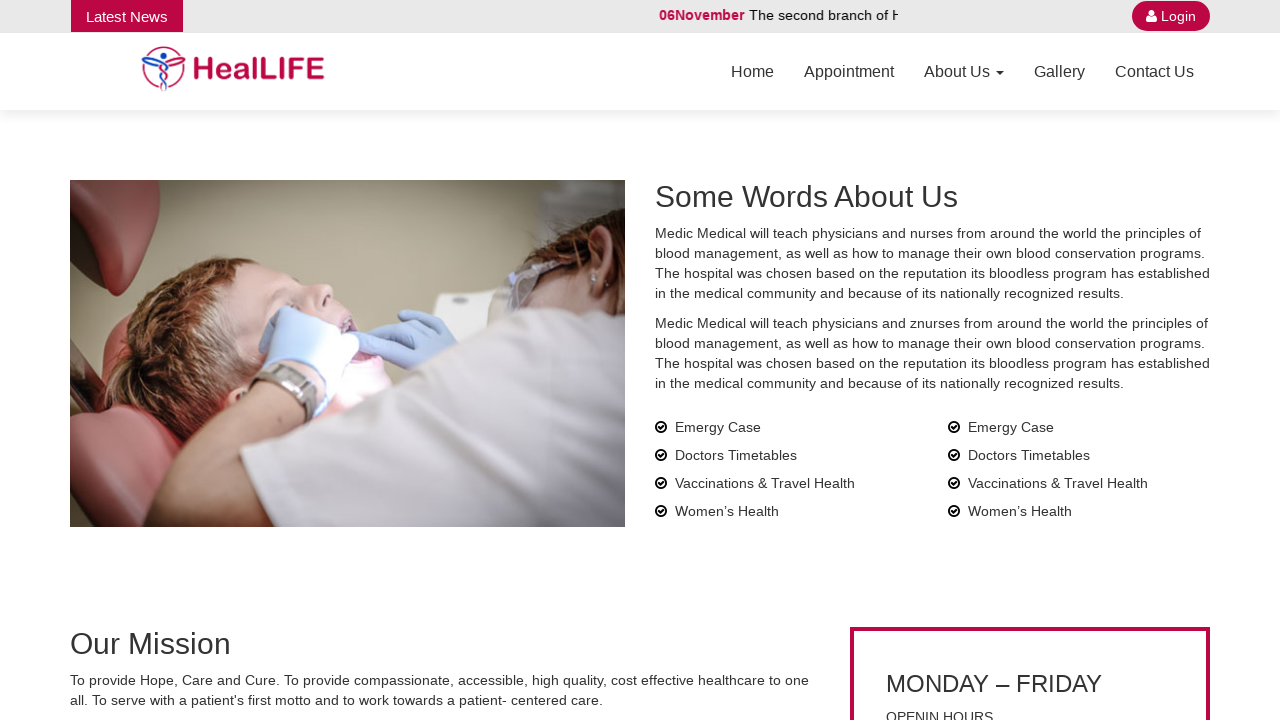